Tests the cooking app search functionality by entering 'test' keyword and verifying no results are displayed

Starting URL: https://ventsislavkostadinov.github.io/cooking-app/

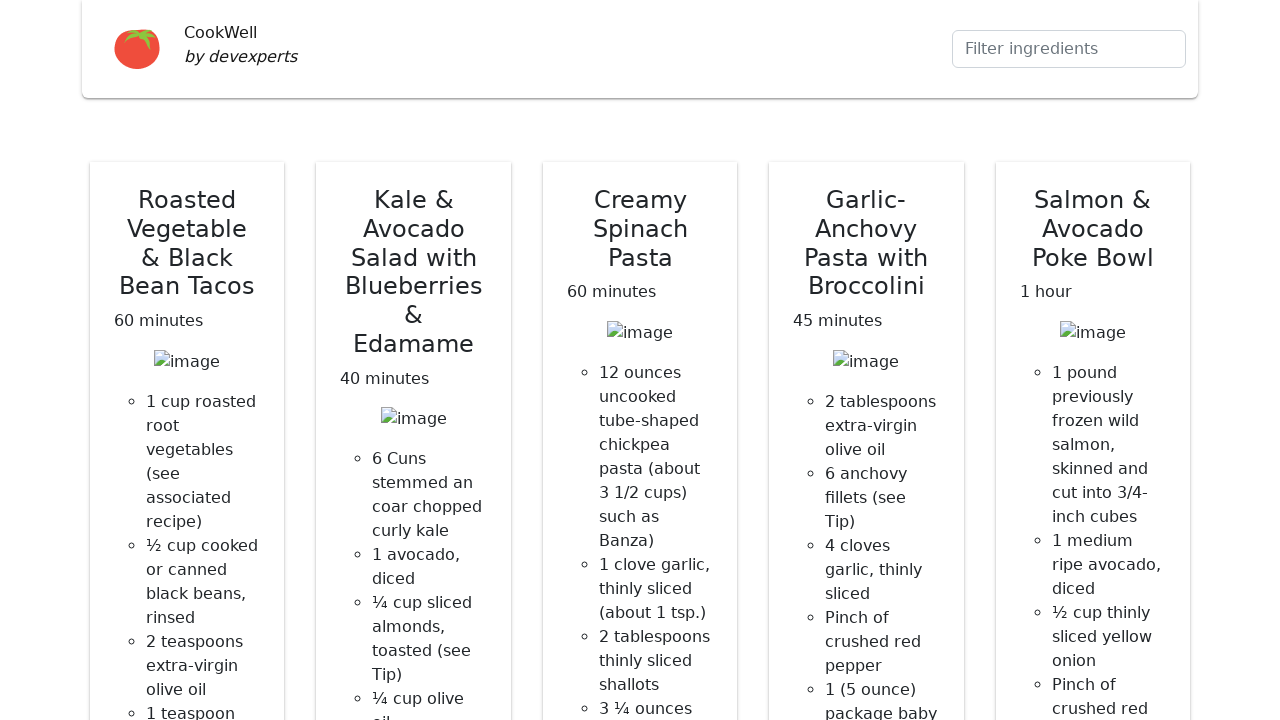

Entered 'test' keyword in search input field on .form-control
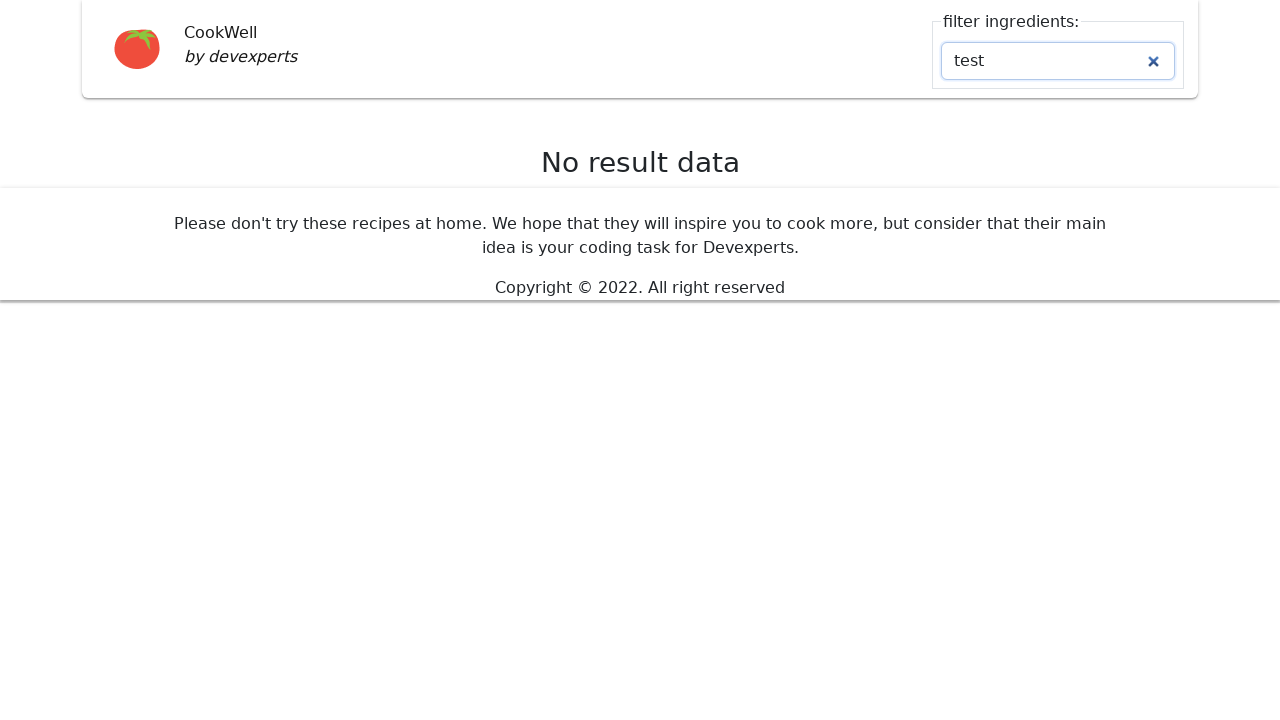

Waited for search results to process - no results displayed
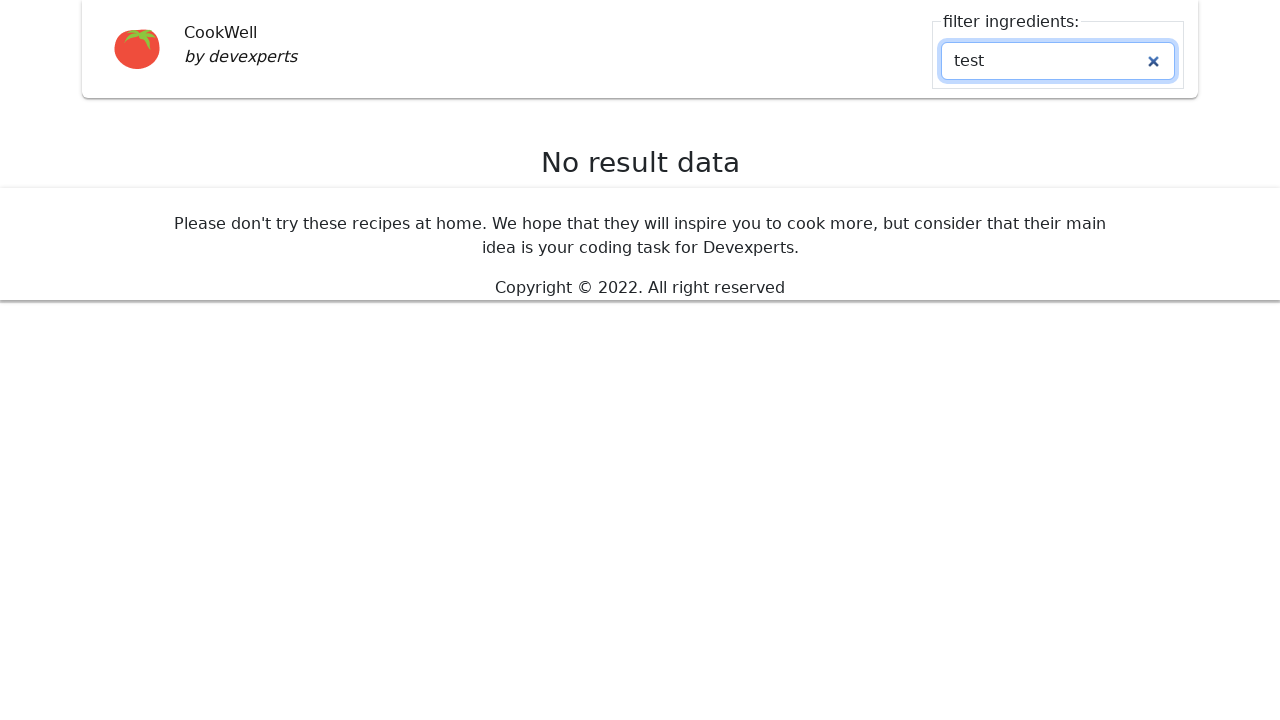

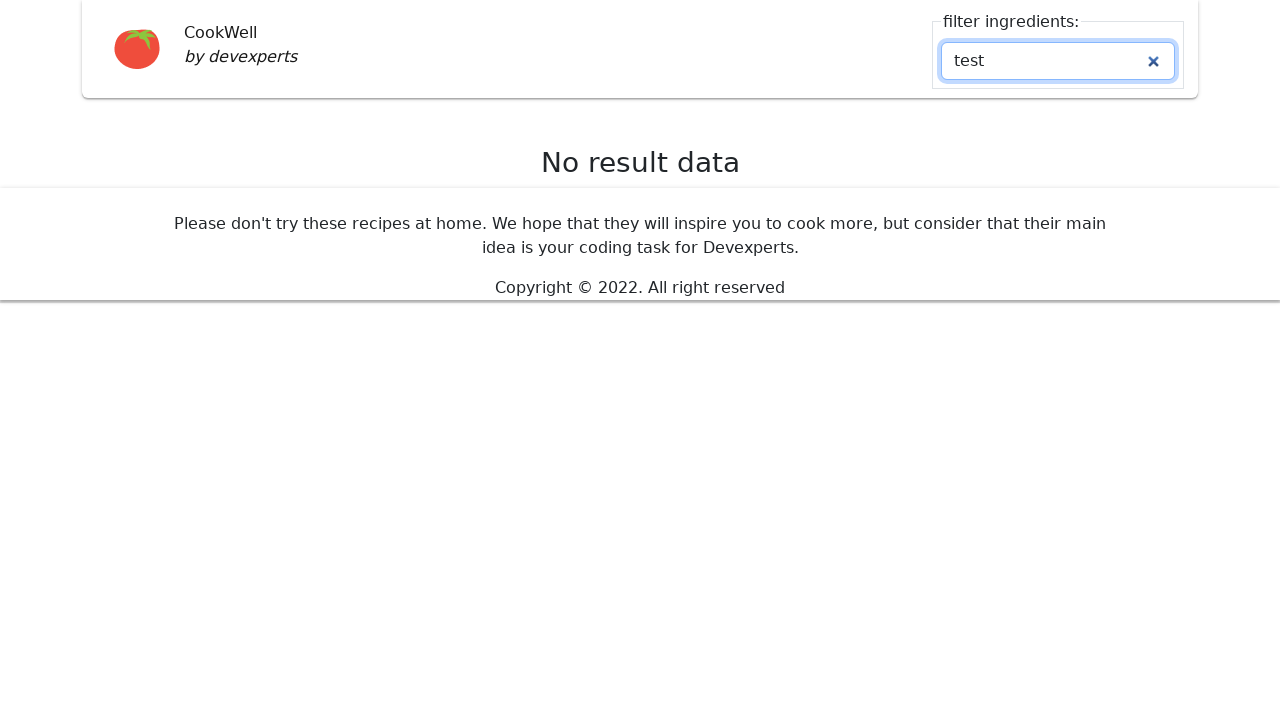